Tests checkbox functionality on Herokuapp by navigating to checkbox page, clicking a checkbox, and verifying its selected state

Starting URL: https://the-internet.herokuapp.com

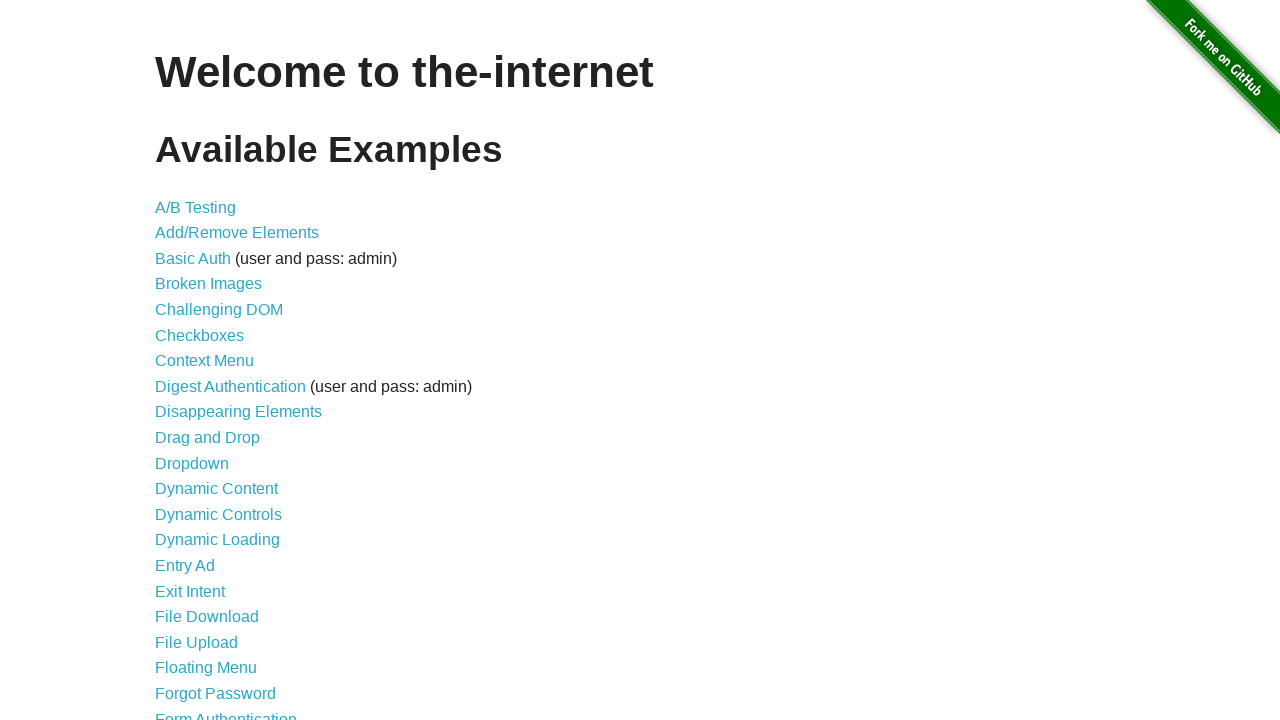

Clicked on Checkboxes link from main page at (200, 335) on xpath=//a[contains(@href, '/checkboxes')]
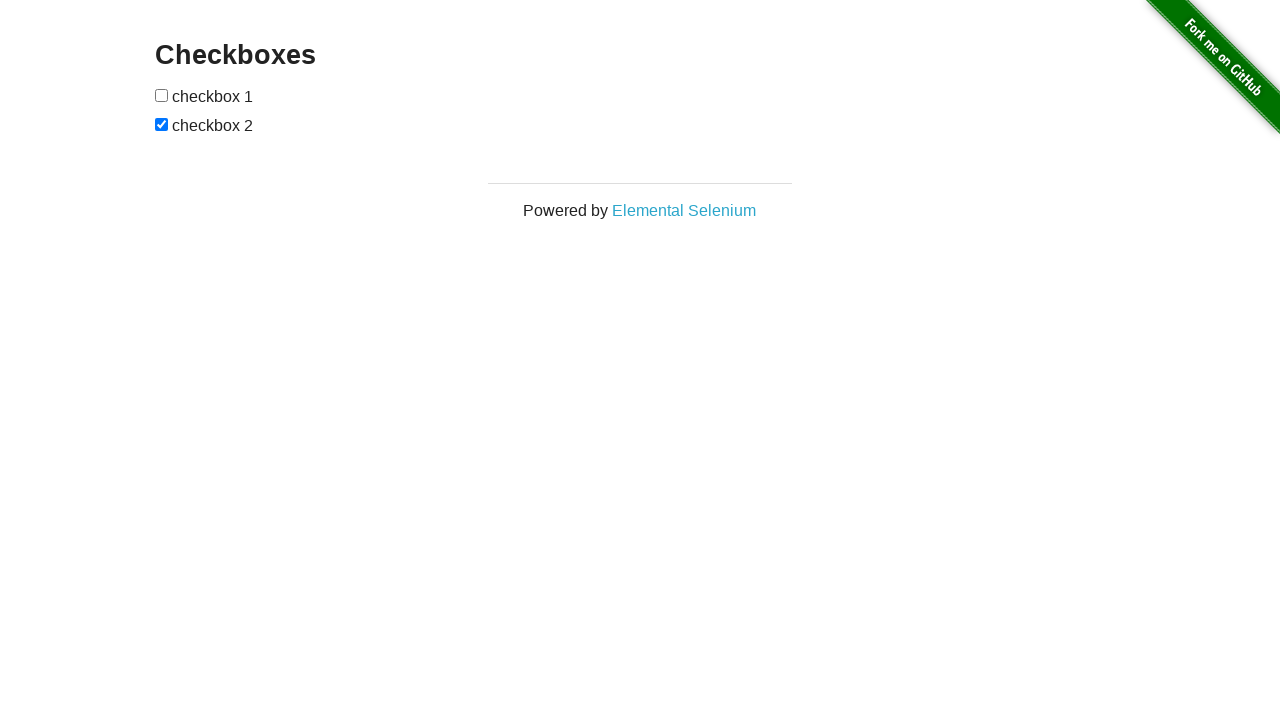

Checkboxes page loaded and heading appeared
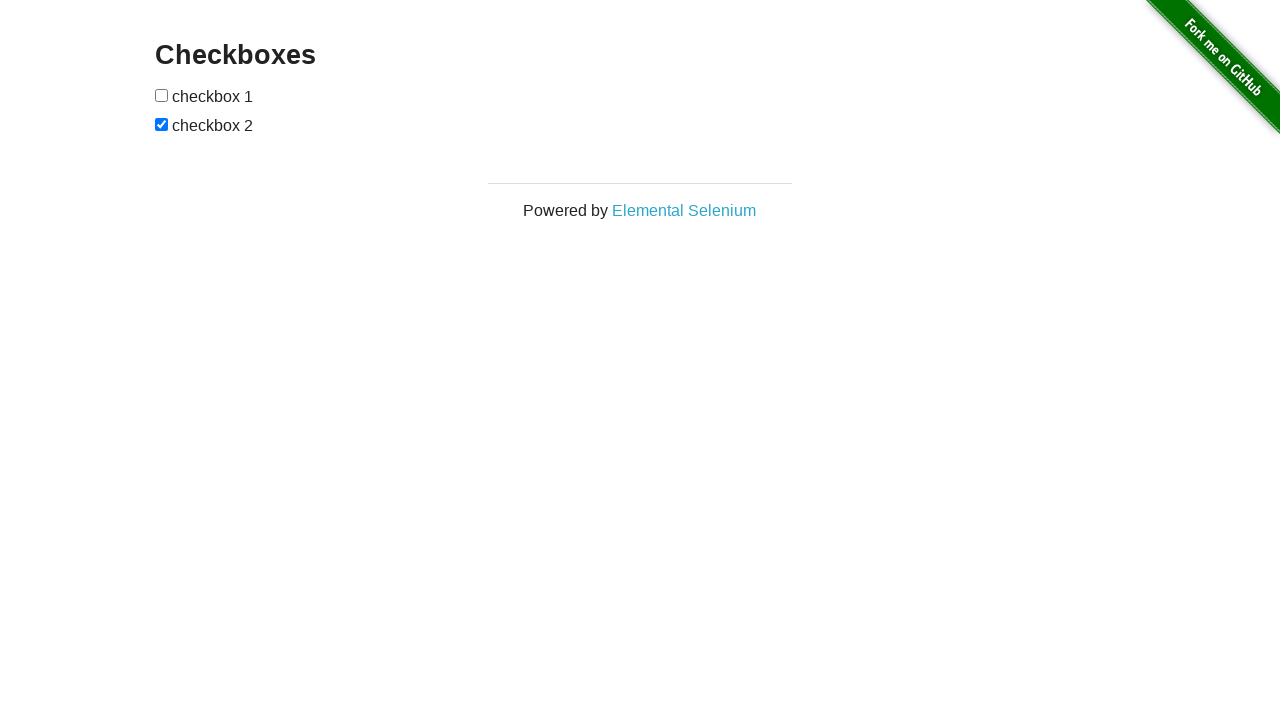

Clicked the first checkbox to toggle its state at (162, 95) on xpath=//input[@type='checkbox'][1]
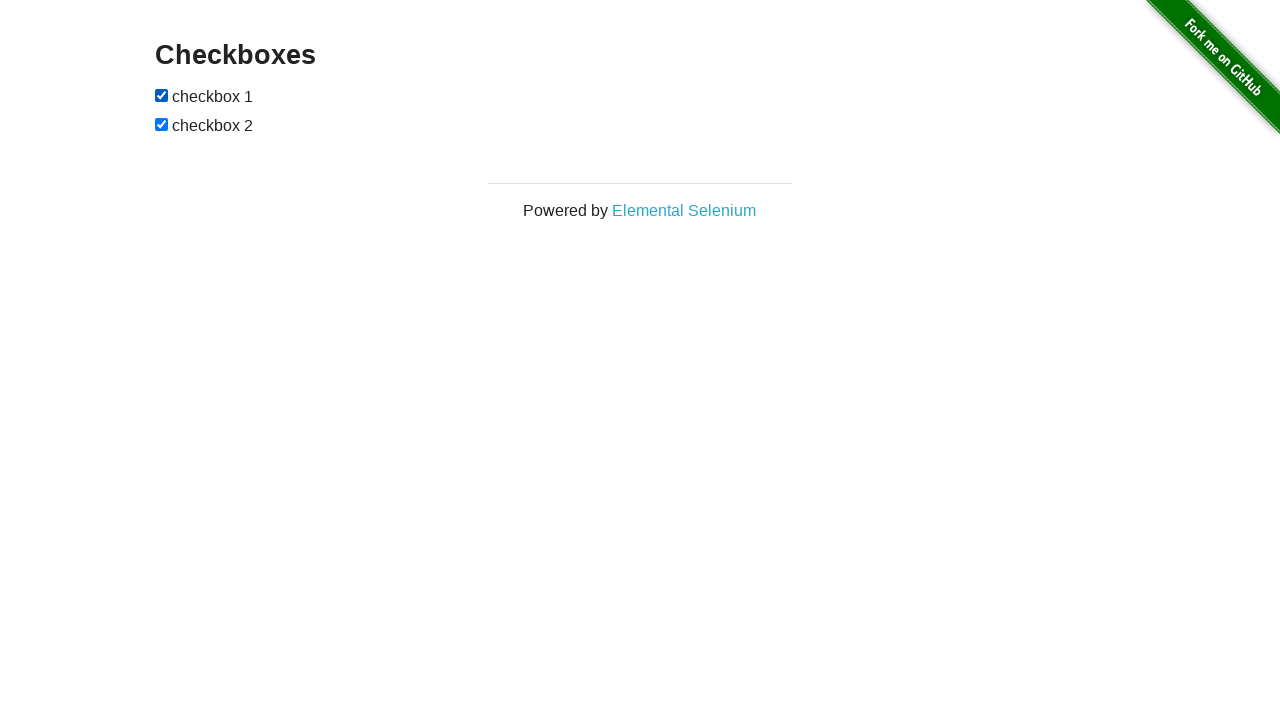

Verified first checkbox is checked: True
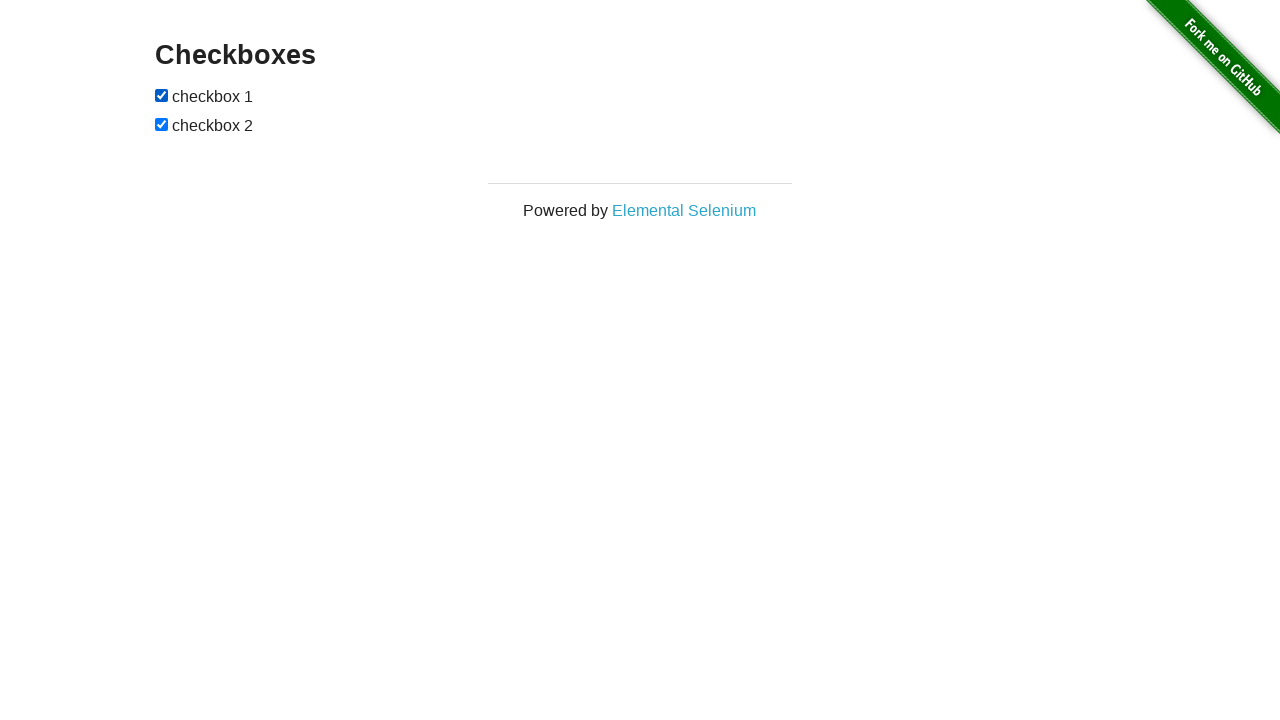

Navigated back to main page
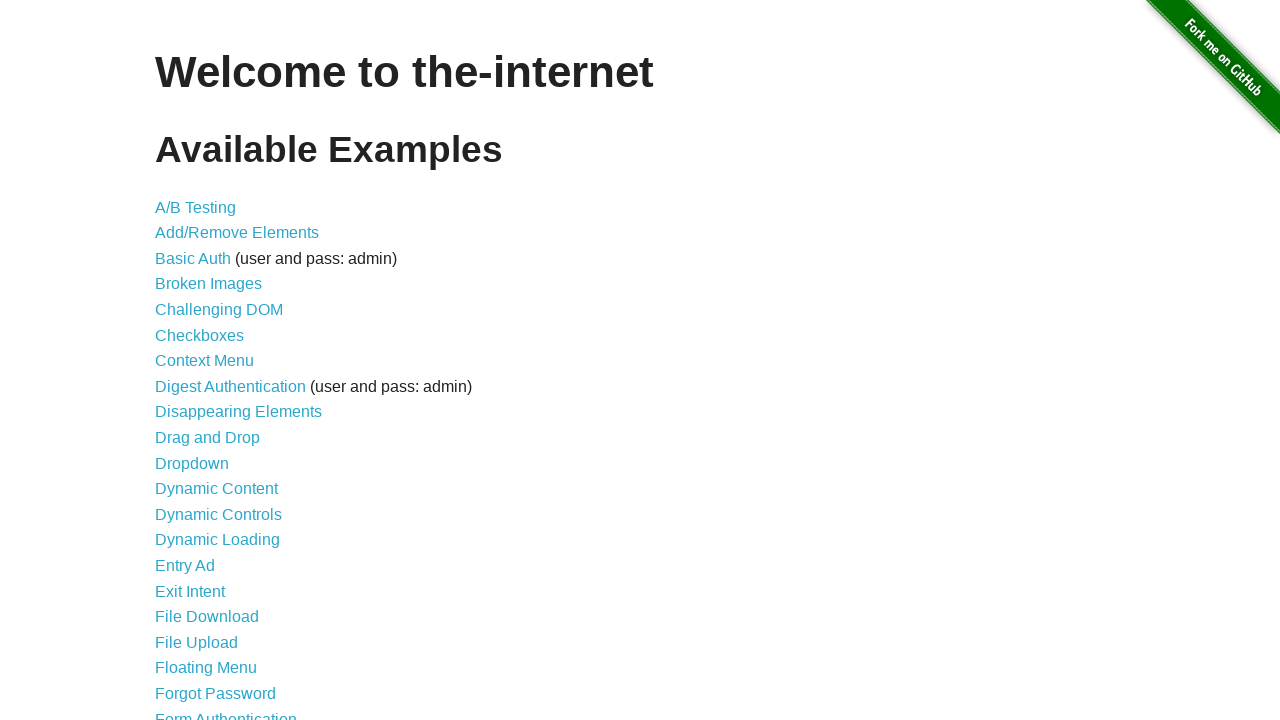

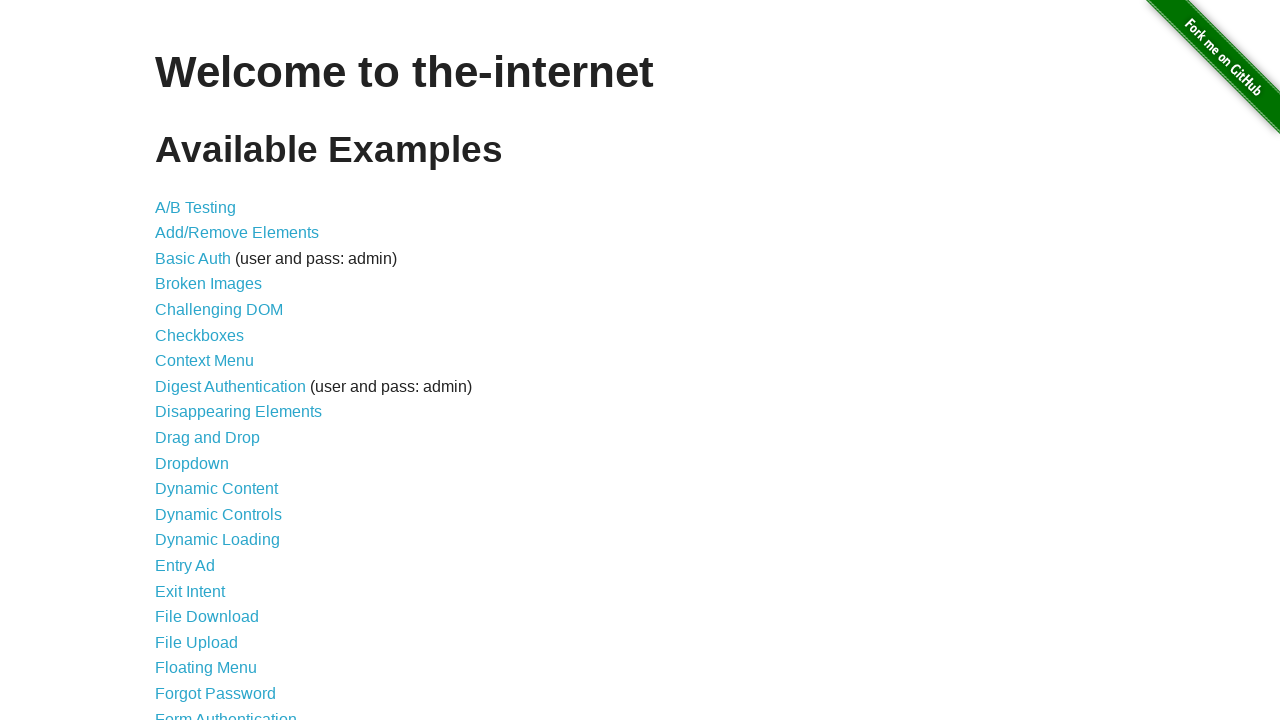